Verifies the History Bulk search has three input methods: By location, By coordinates, and Import

Starting URL: https://home.openweathermap.org/marketplace

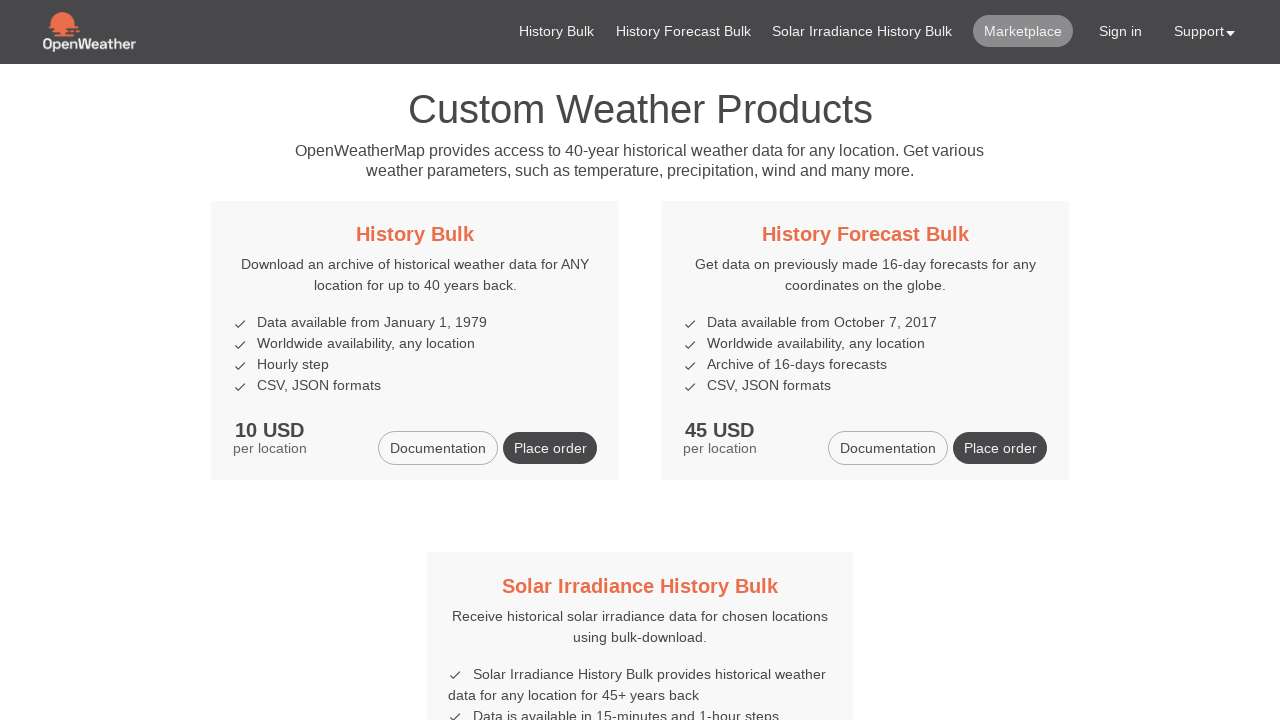

Clicked on History Bulk title at (415, 234) on xpath=//h5/a[contains(text(), 'History Bulk')]
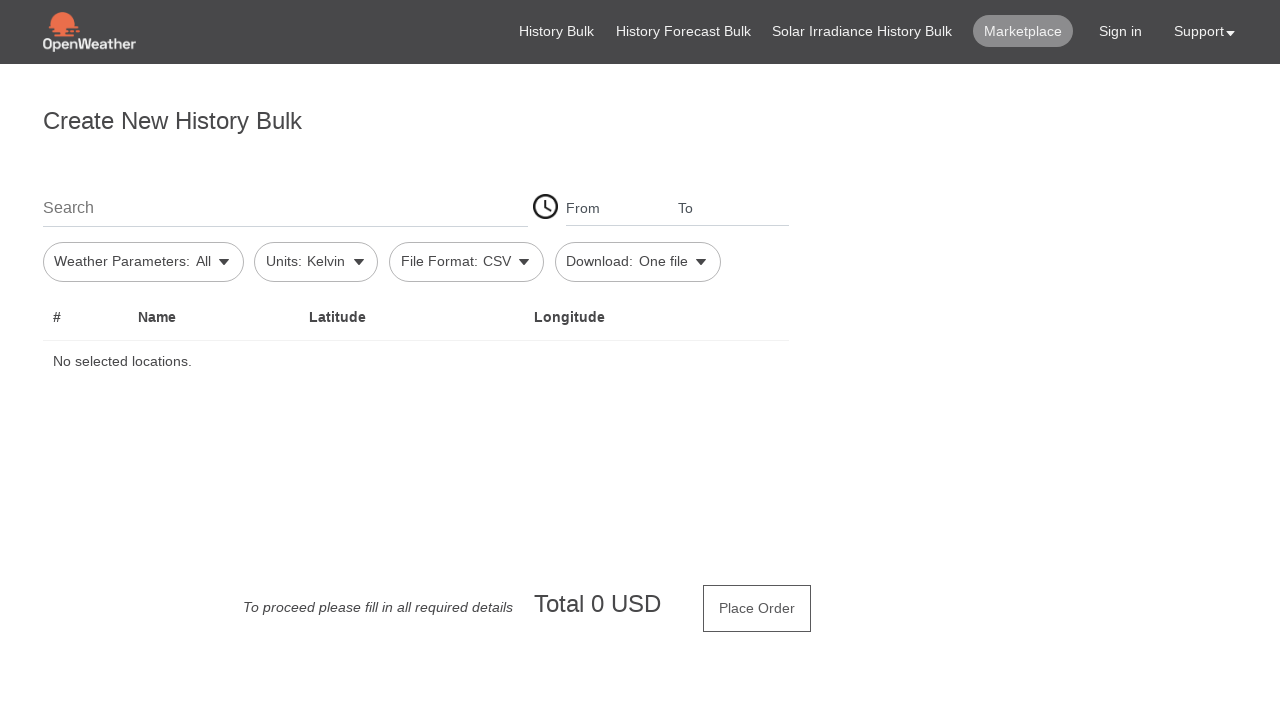

Clicked on search location field at (285, 207) on #firstSearch
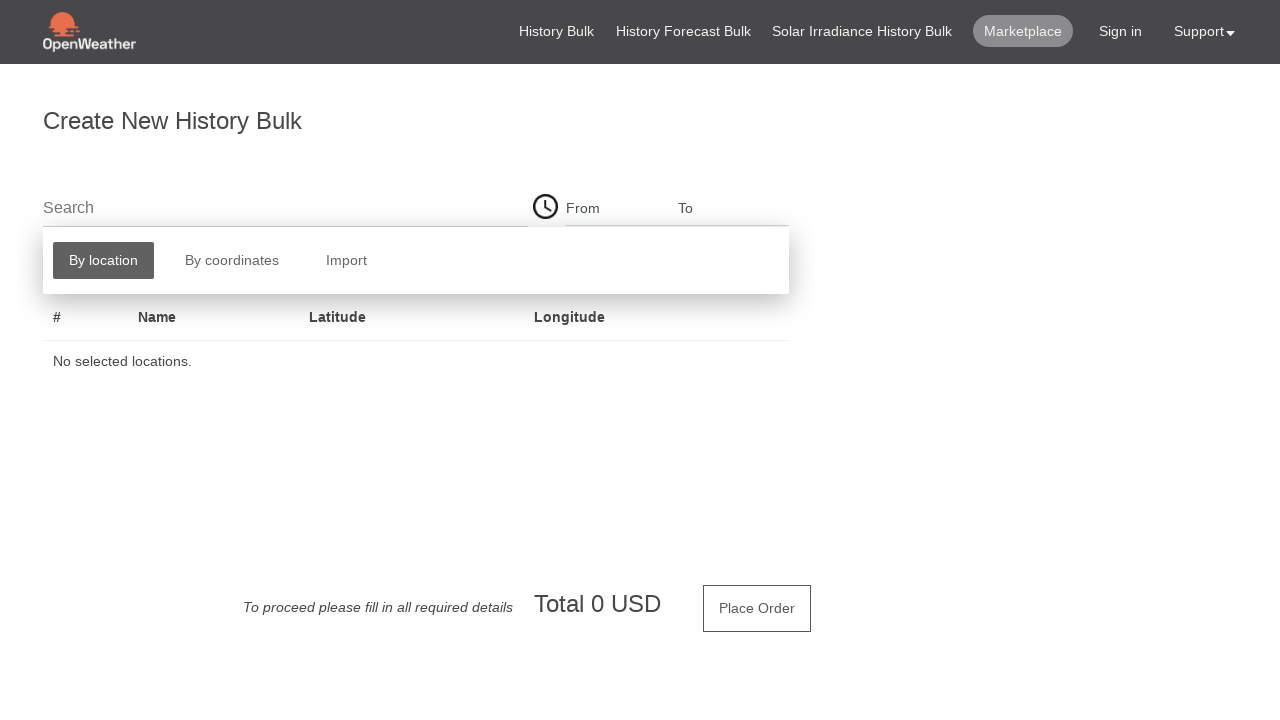

Retrieved all method buttons from search popup
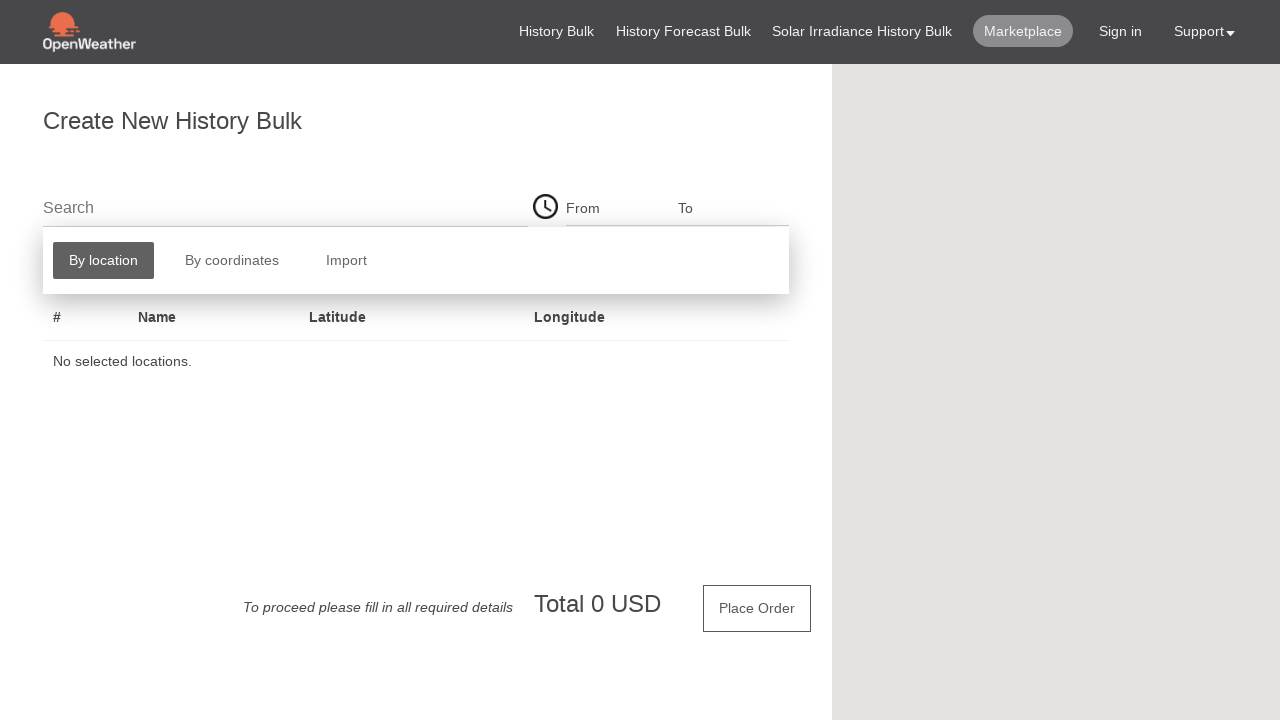

Extracted text content from method buttons
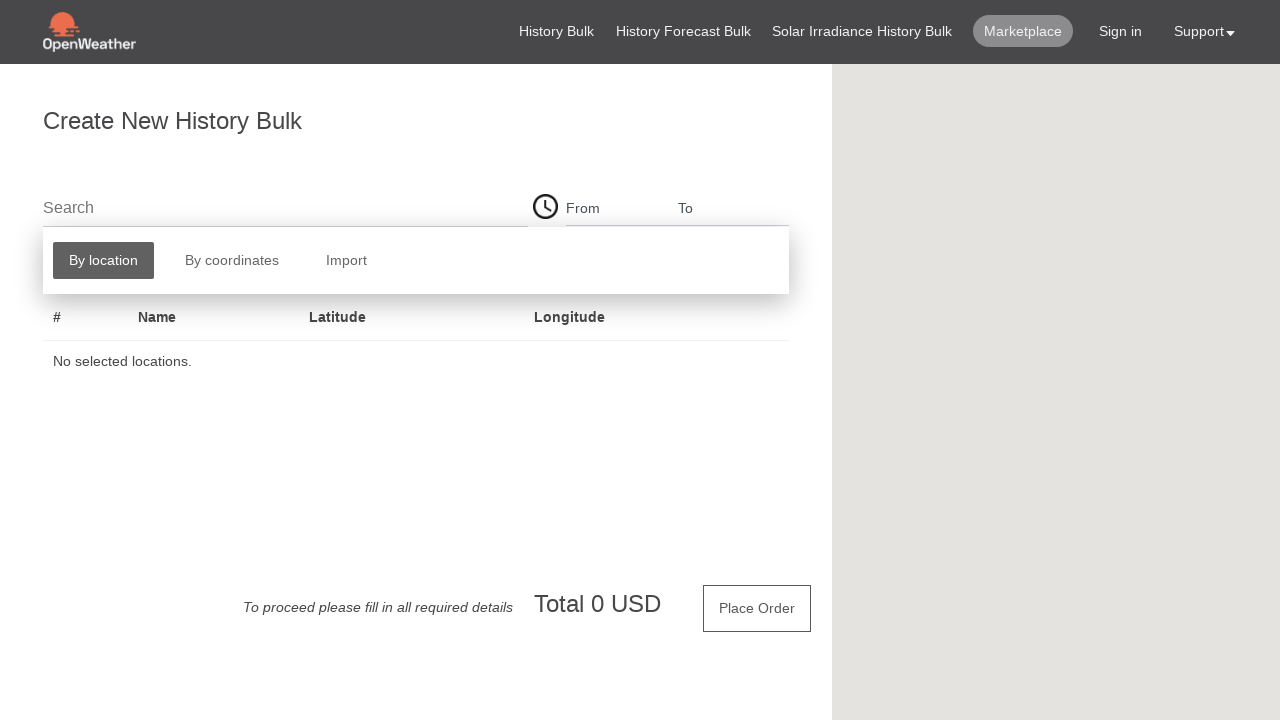

Verified that History Bulk search has three input methods: By location, By coordinates, and Import
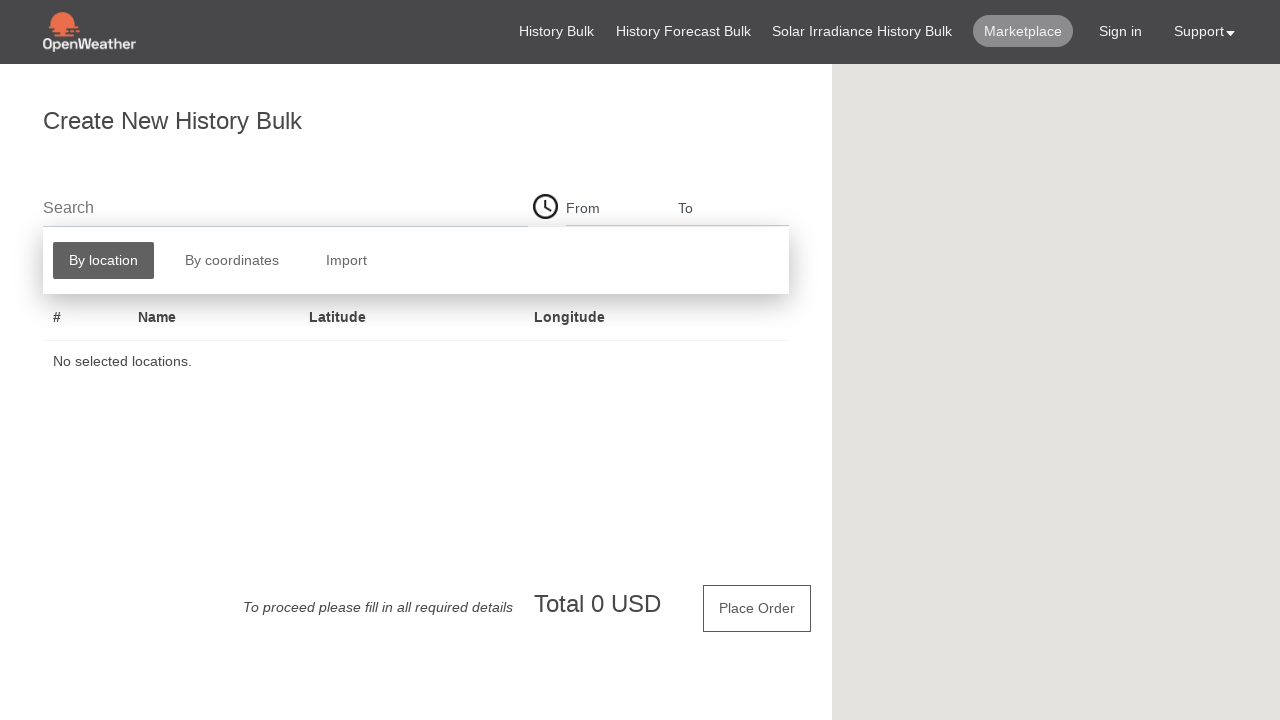

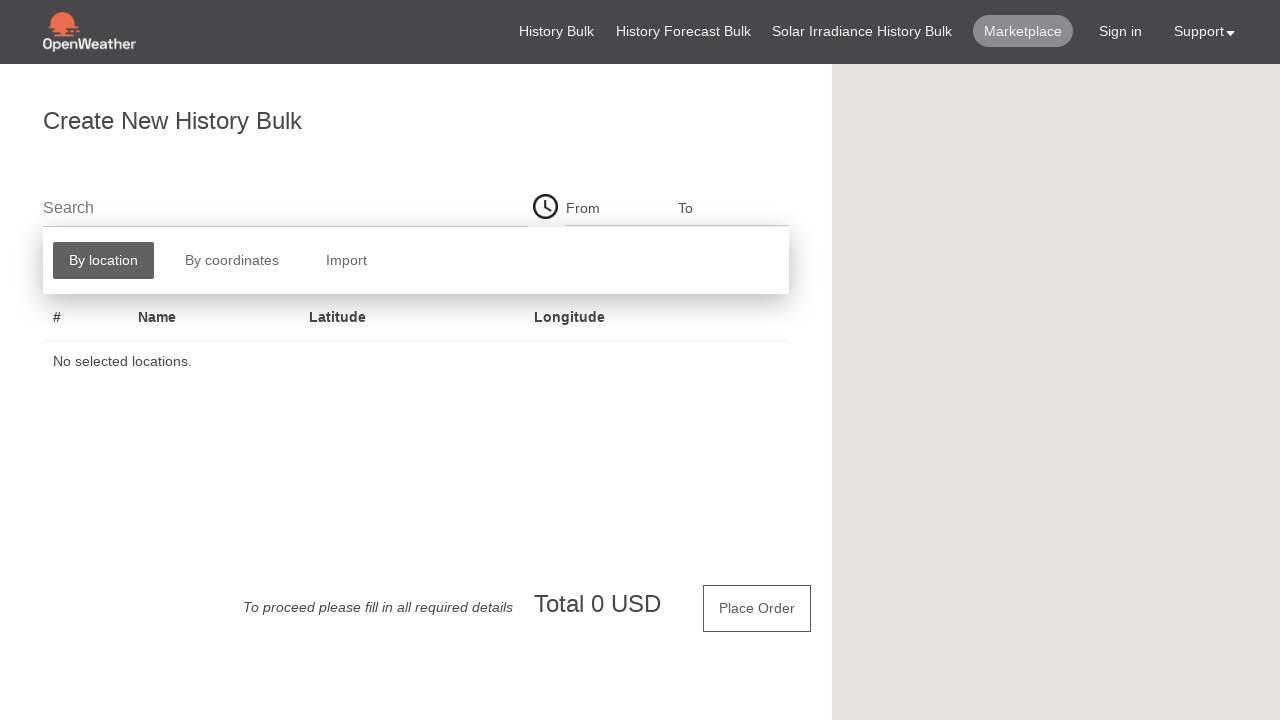